Tests opening a new window by clicking the open window button and switching to the new window

Starting URL: https://codenboxautomationlab.com/practice/

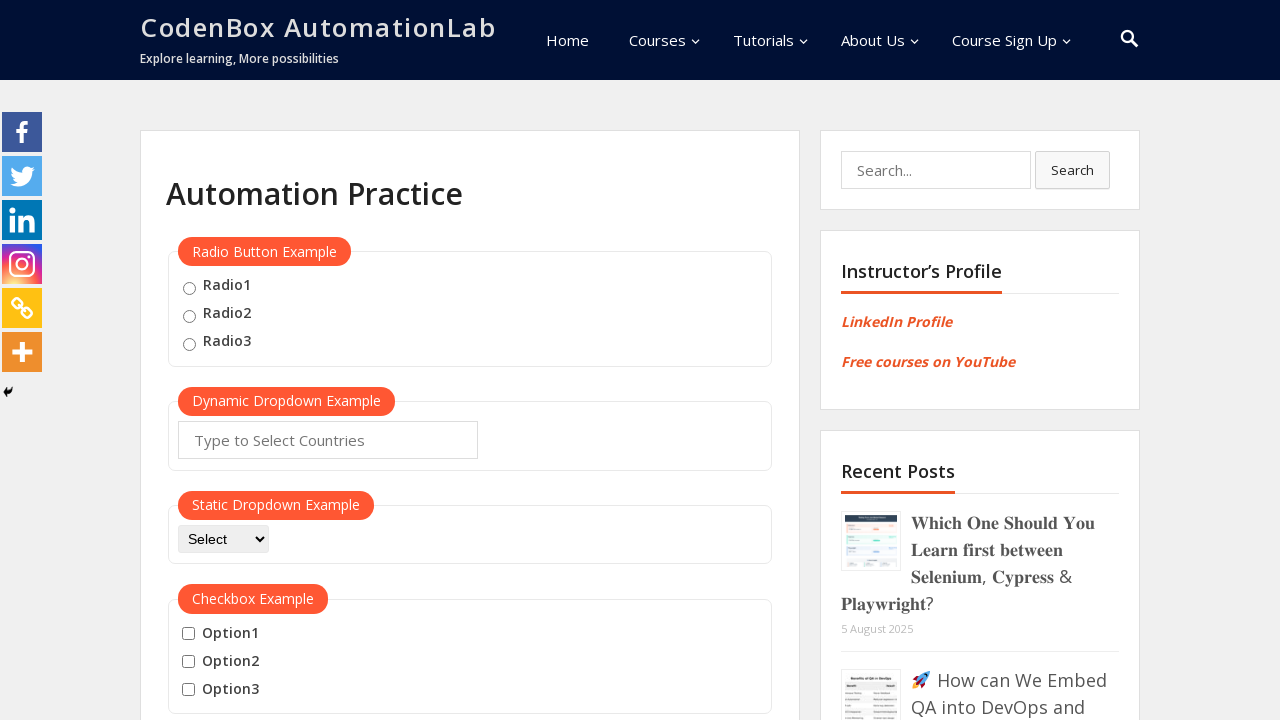

Clicked open window button to trigger new window at (237, 360) on #openwindow
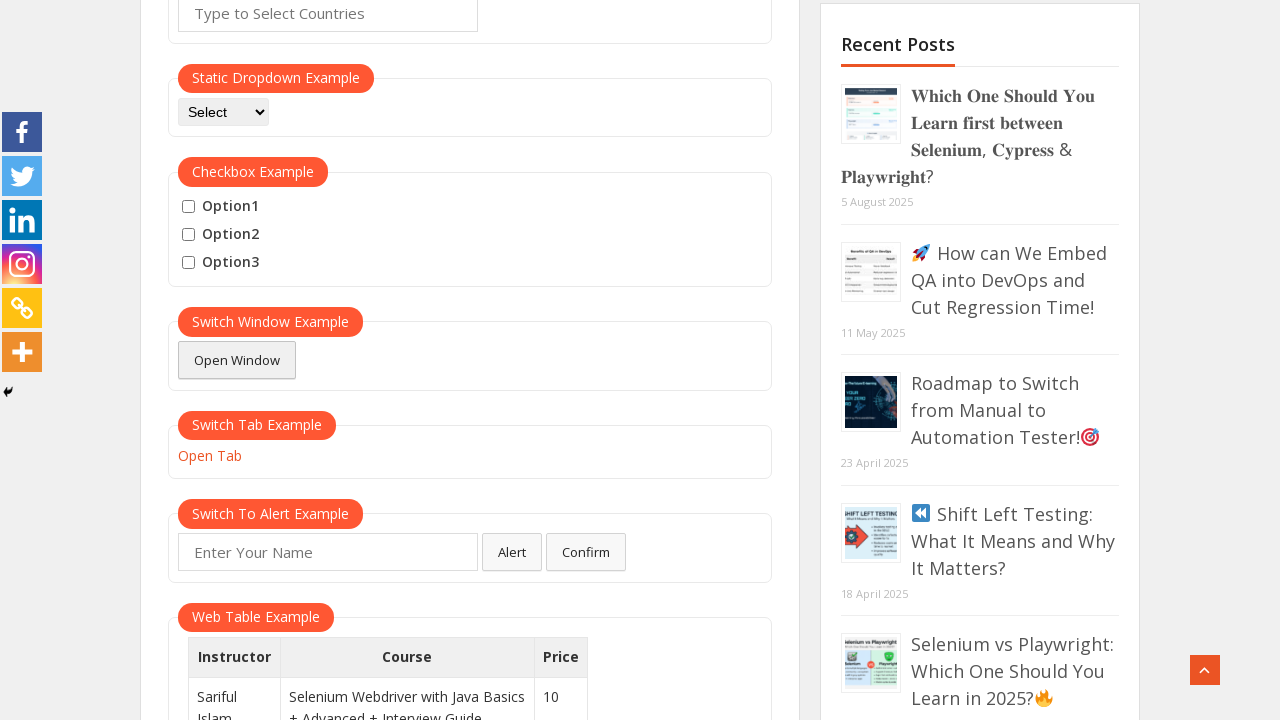

Switched to new window and waited for load state
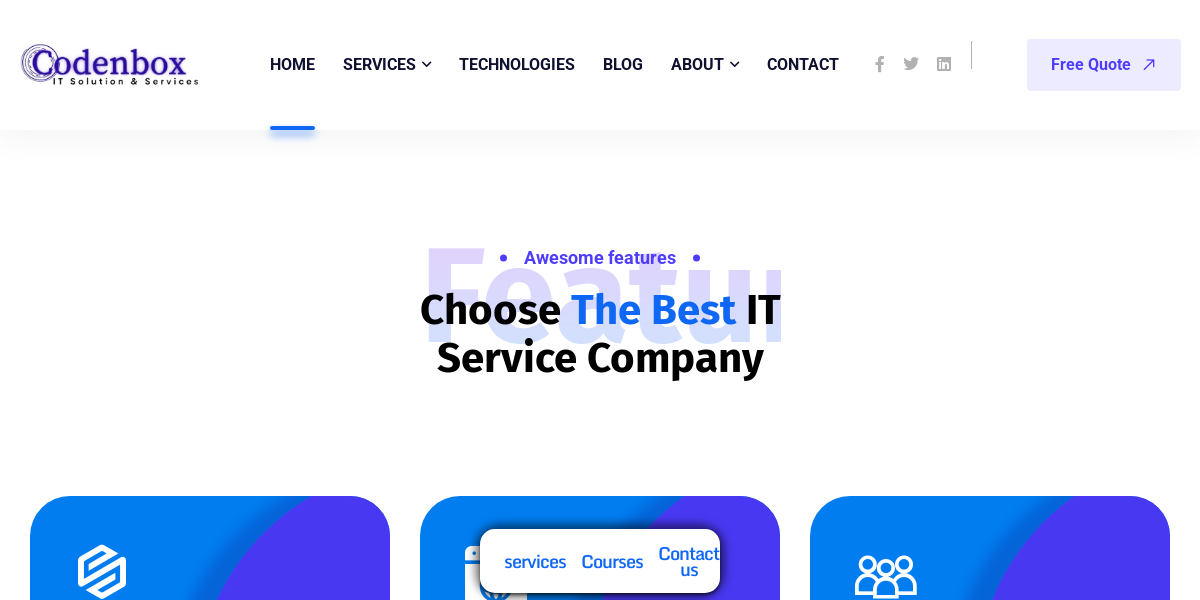

Switched back to original window
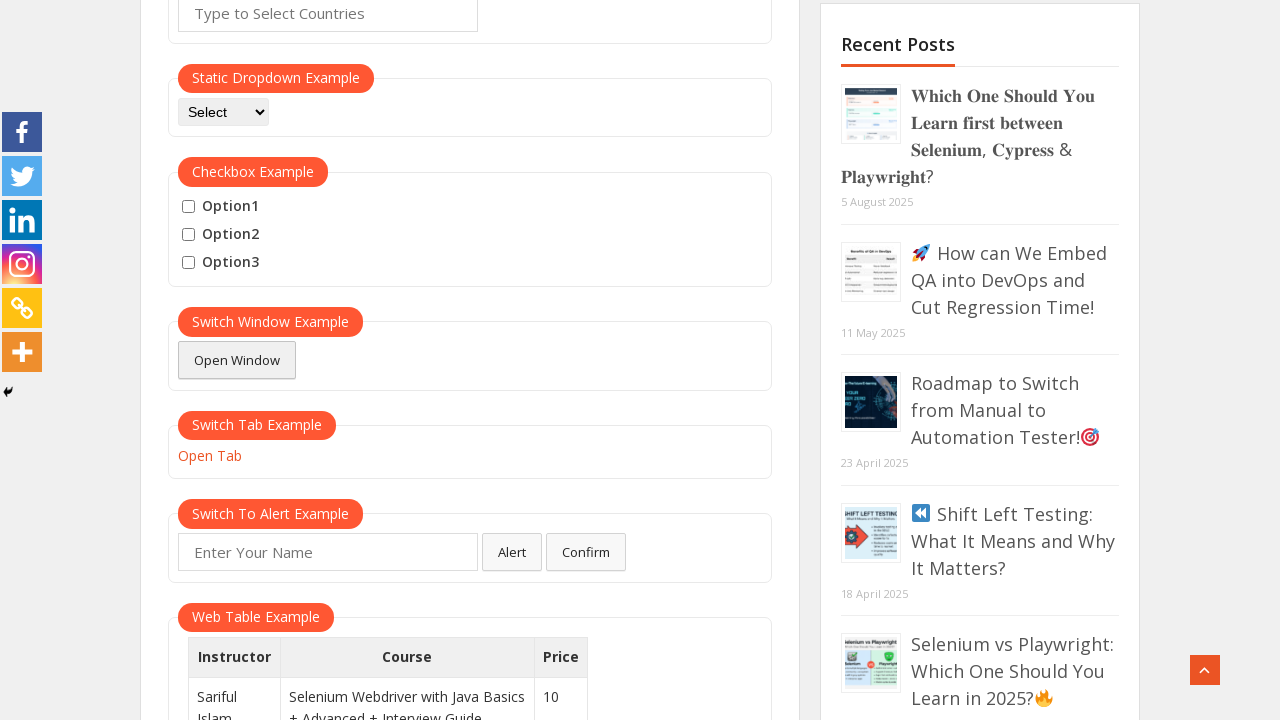

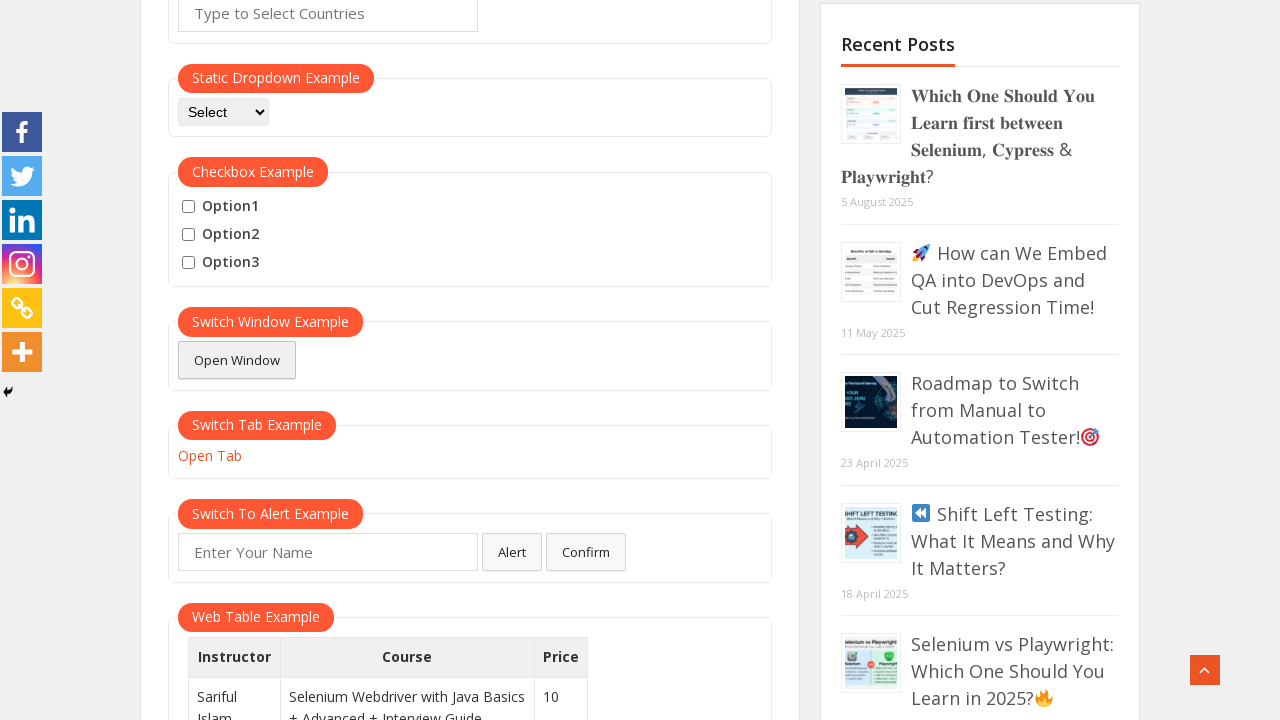